Tests a registration form by filling in name, email, and password fields, then clicking the Register button on a demo application.

Starting URL: https://demoapps.qspiders.com/ui?scenario=1

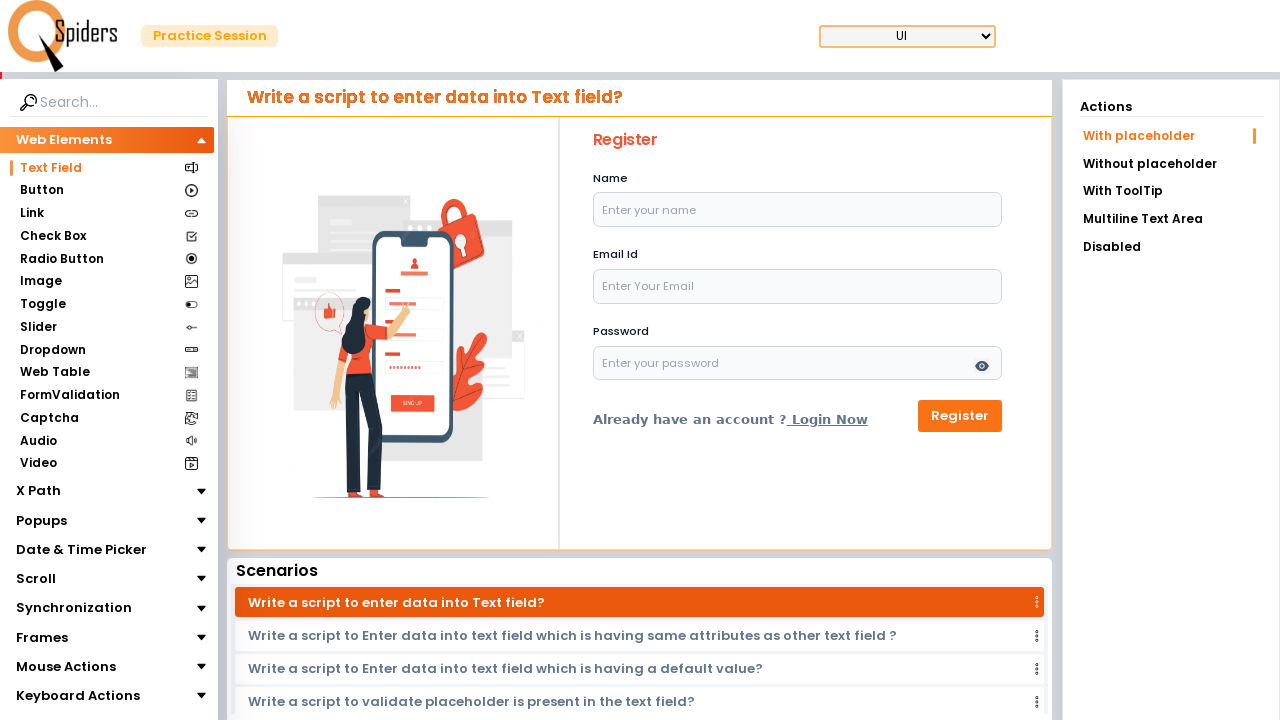

Filled name field with 'tushar123' on input[name='name']
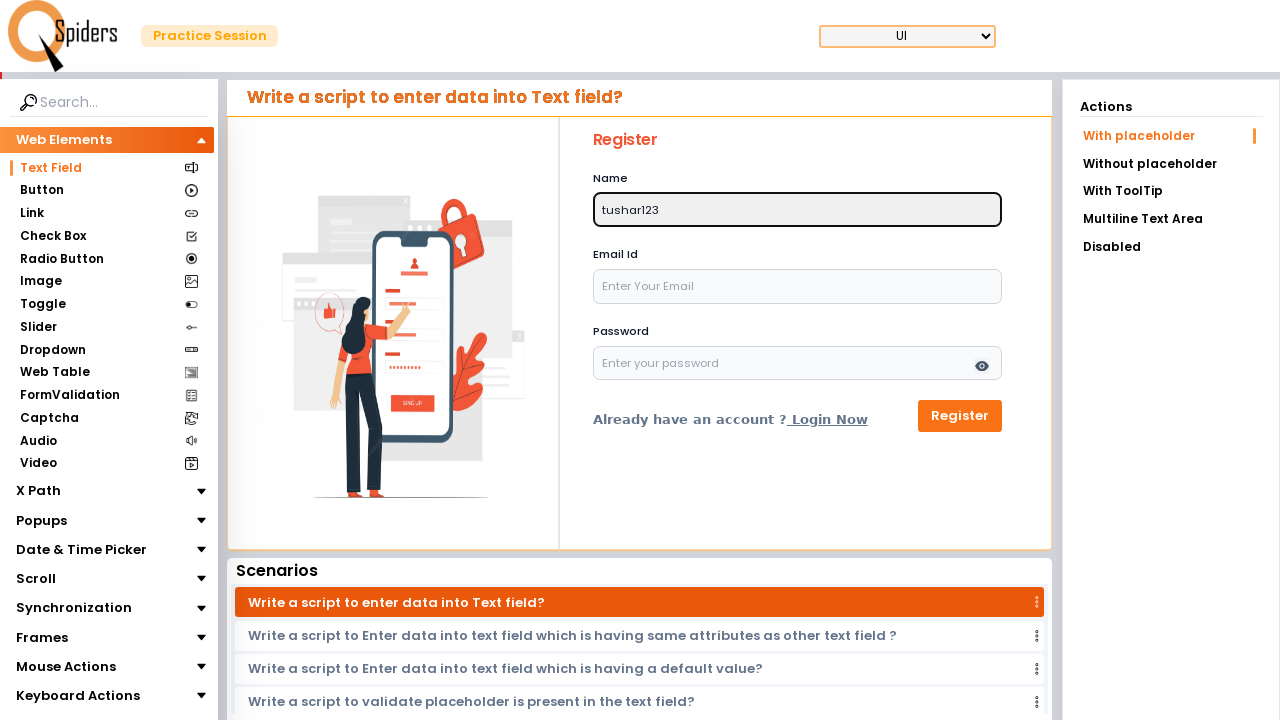

Filled email field with 'tushar123@gmail.com' on input#email
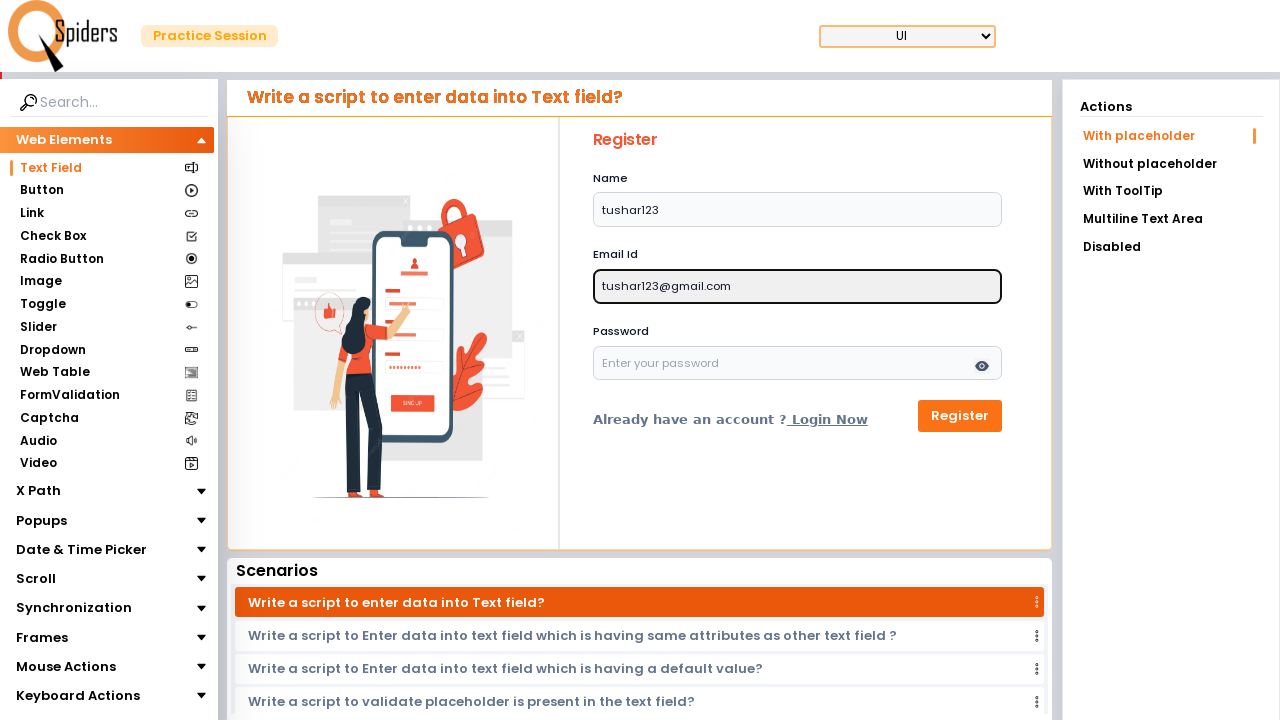

Filled password field with 'tushar123@gmail.com' on input[name='password']
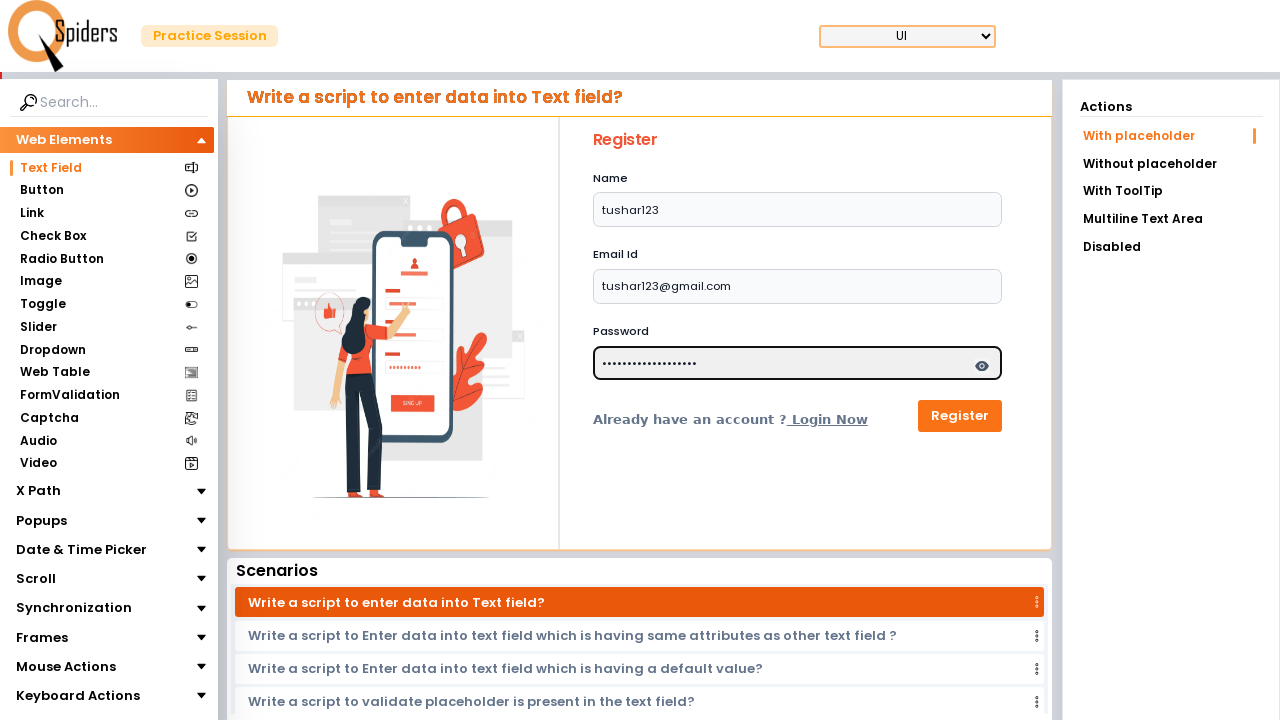

Clicked Register button to submit the registration form at (960, 416) on button:text('Register')
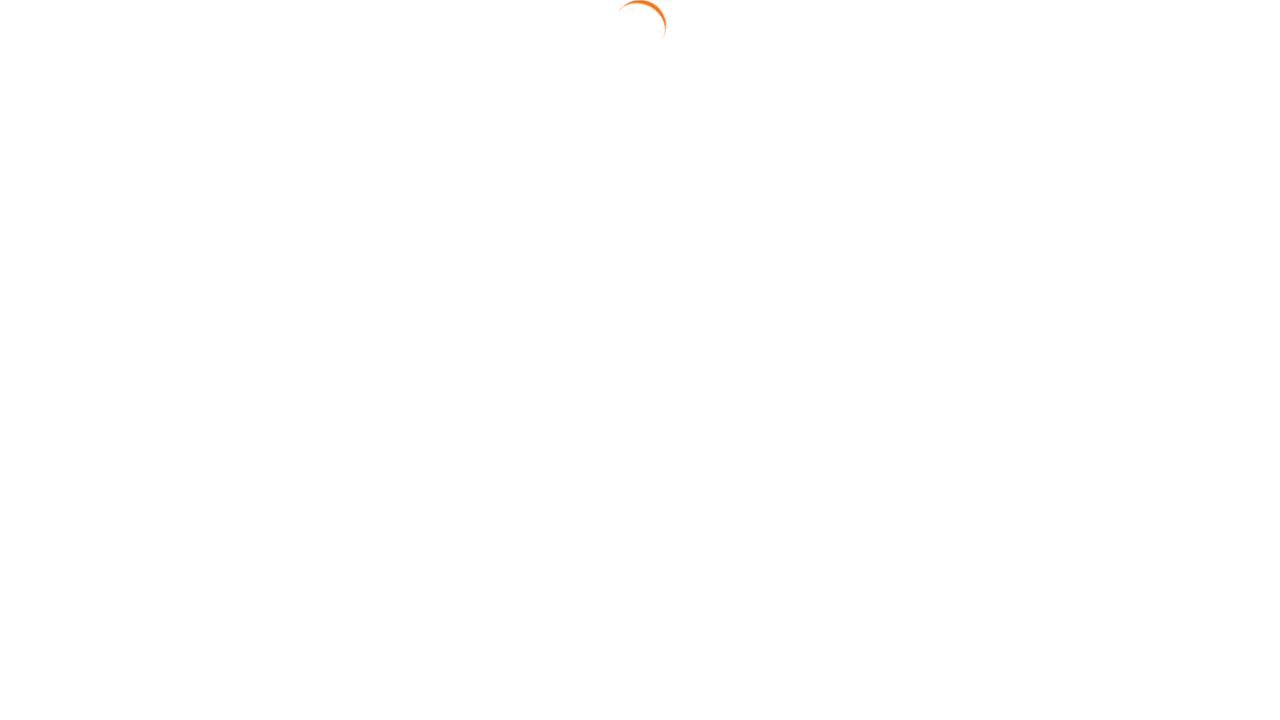

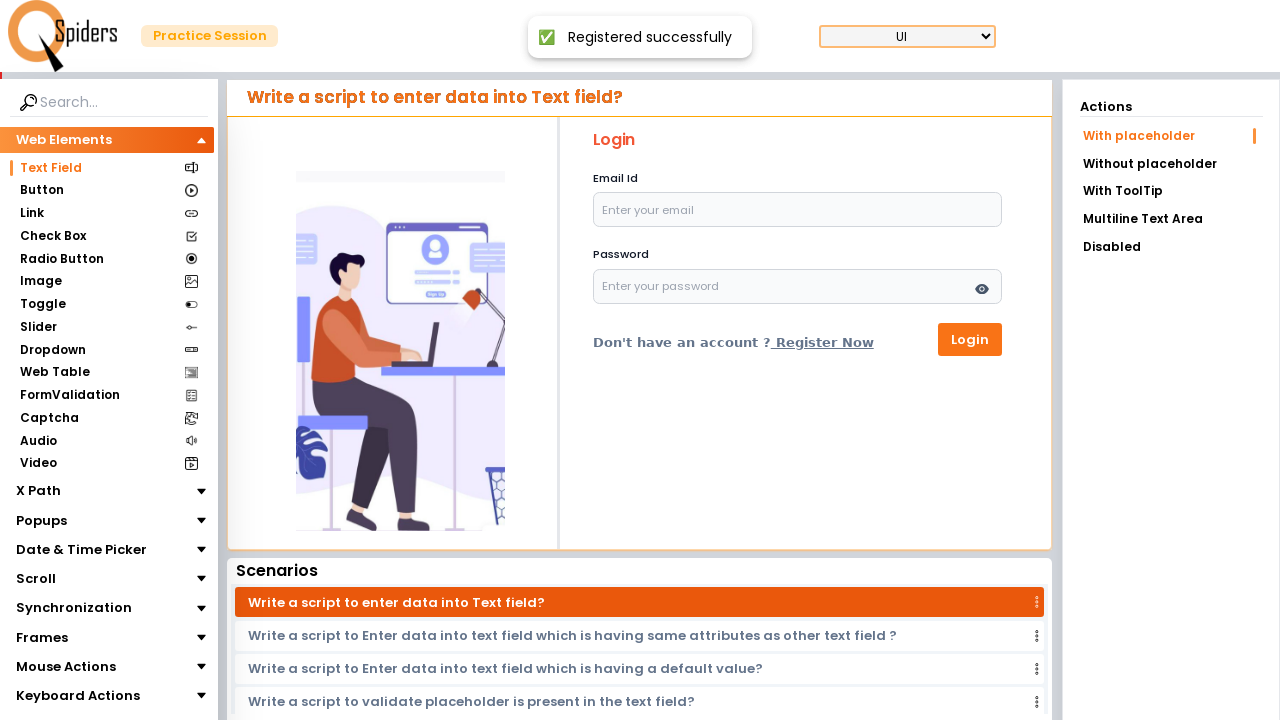